Tests a todo app by adding a new todo item and verifying it appears in the list

Starting URL: https://lambdatest.github.io/sample-todo-app/

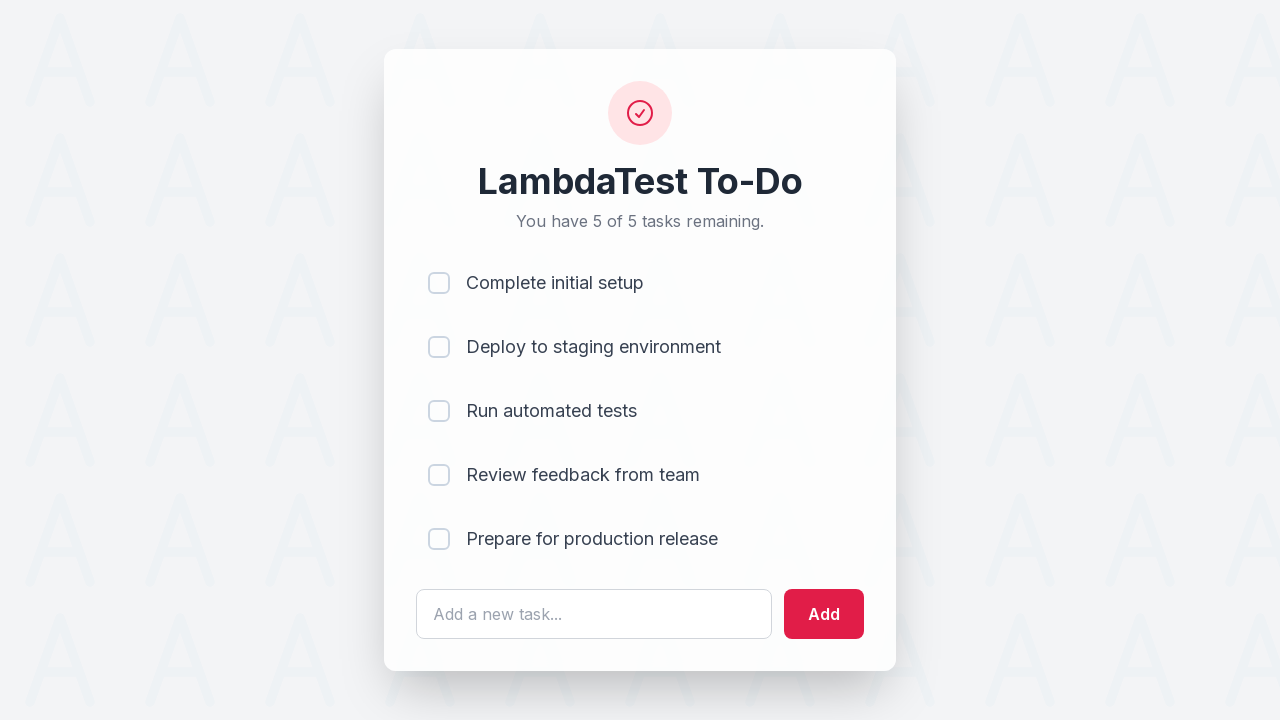

Filled todo input field with 'Learn Selenium' on #sampletodotext
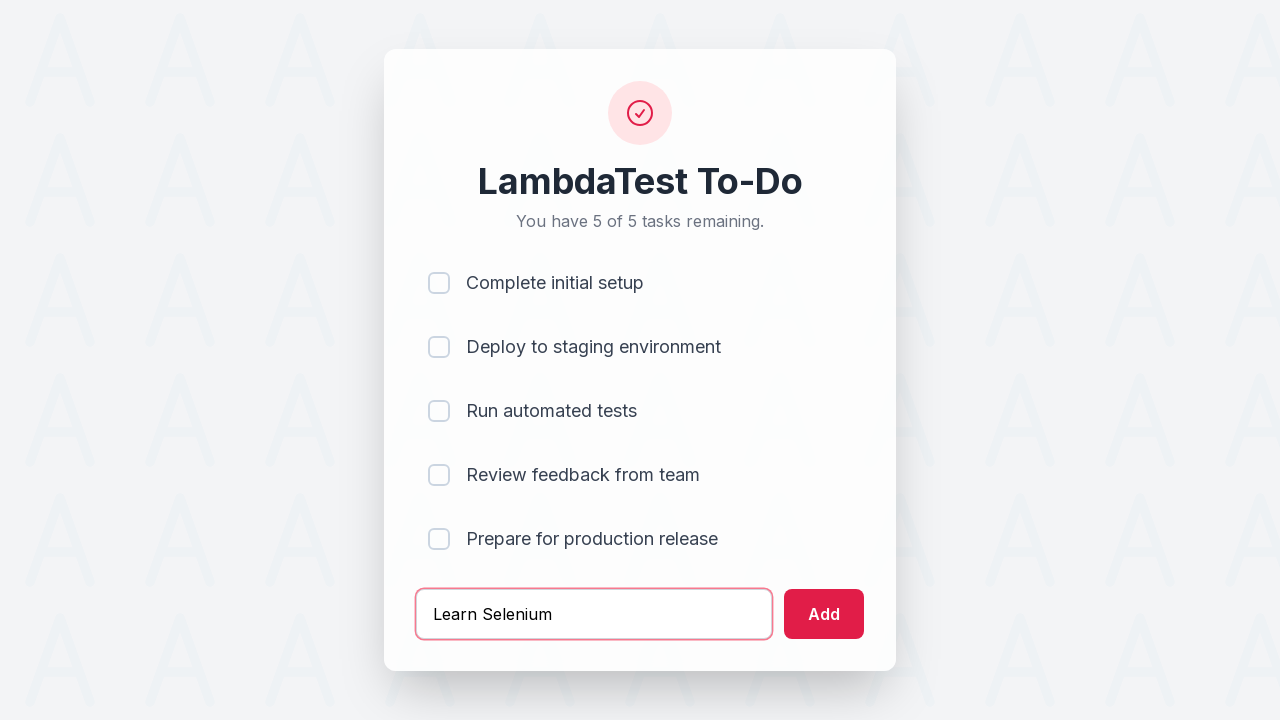

Pressed Enter to add the new todo item on #sampletodotext
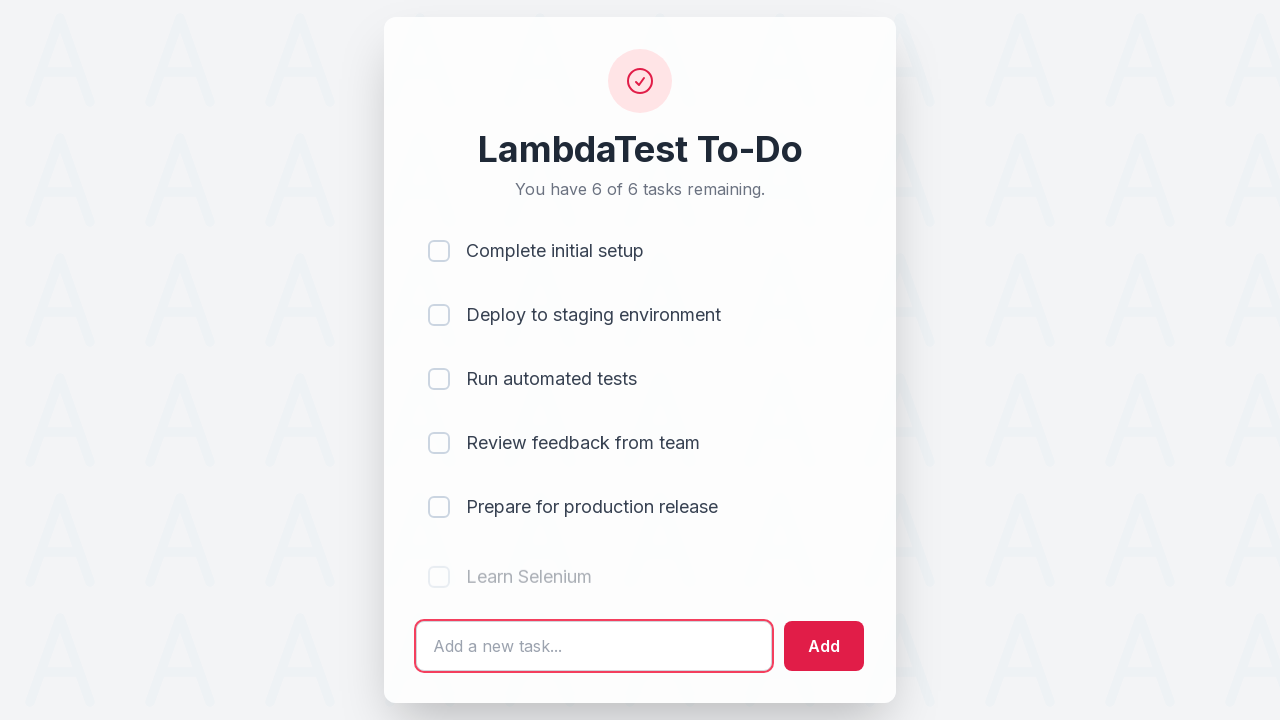

New todo item appeared in the list
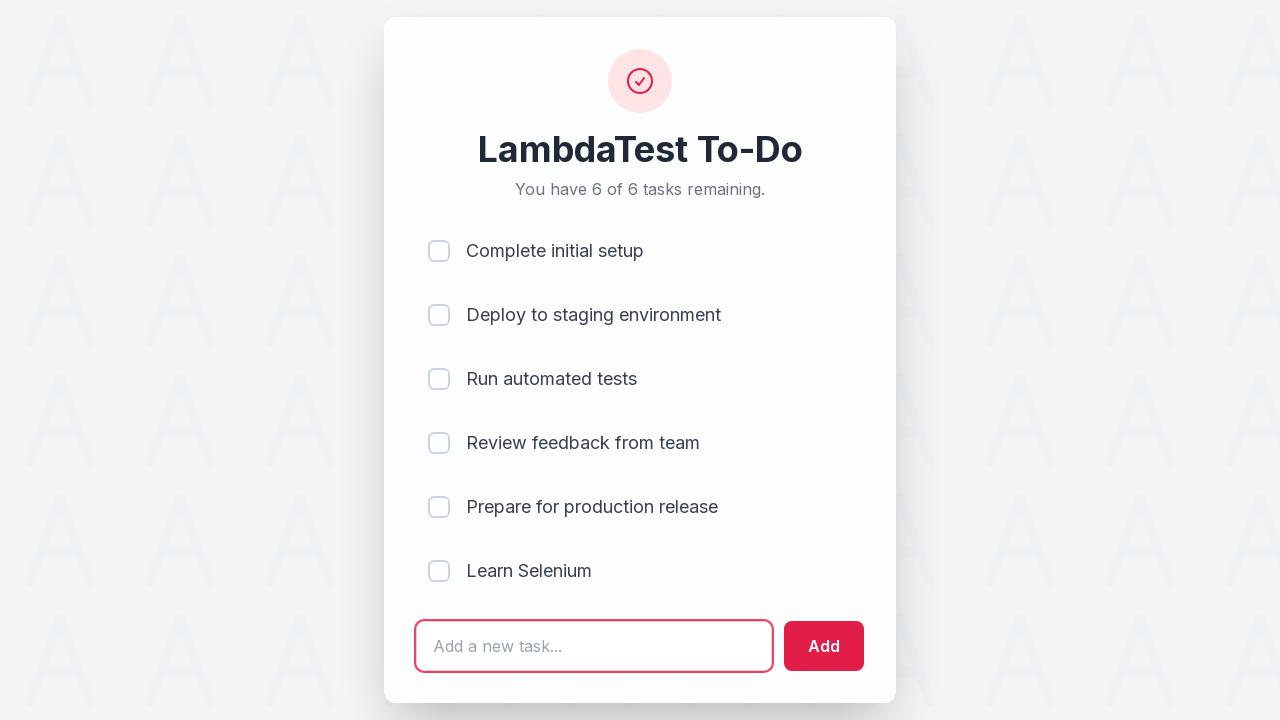

Located the last todo item in the list
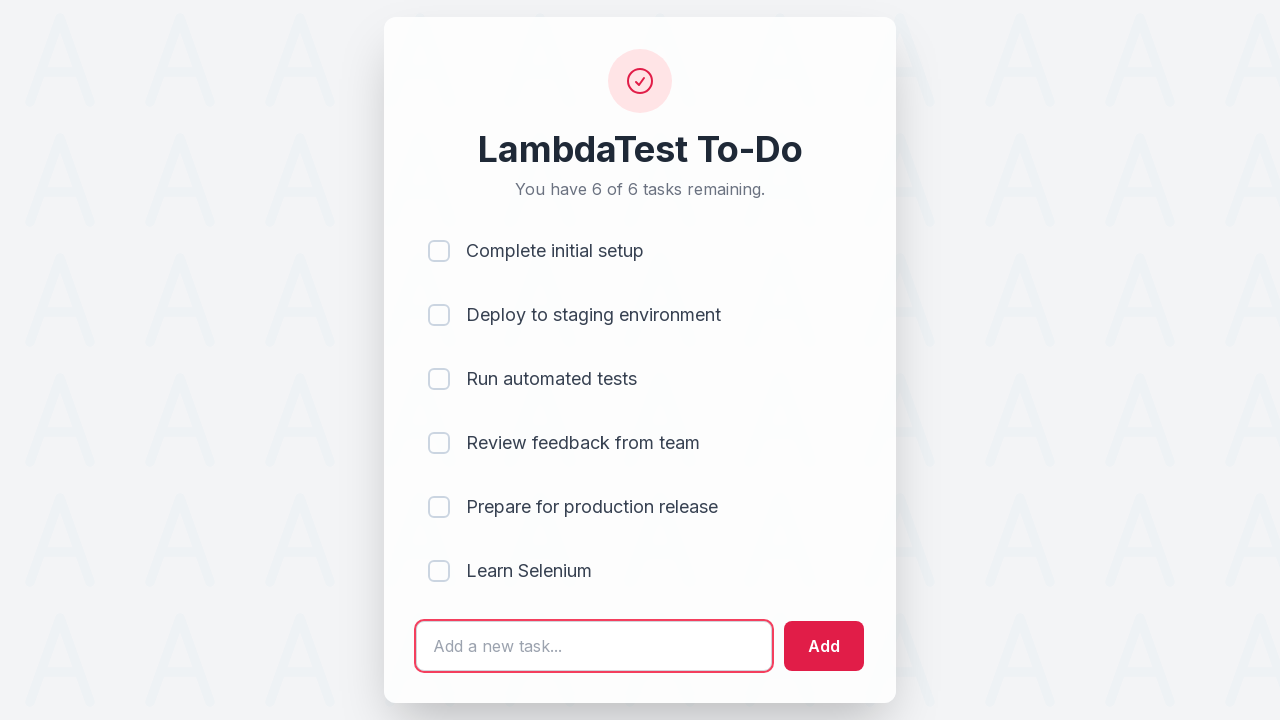

Verified that the last todo item text is 'Learn Selenium'
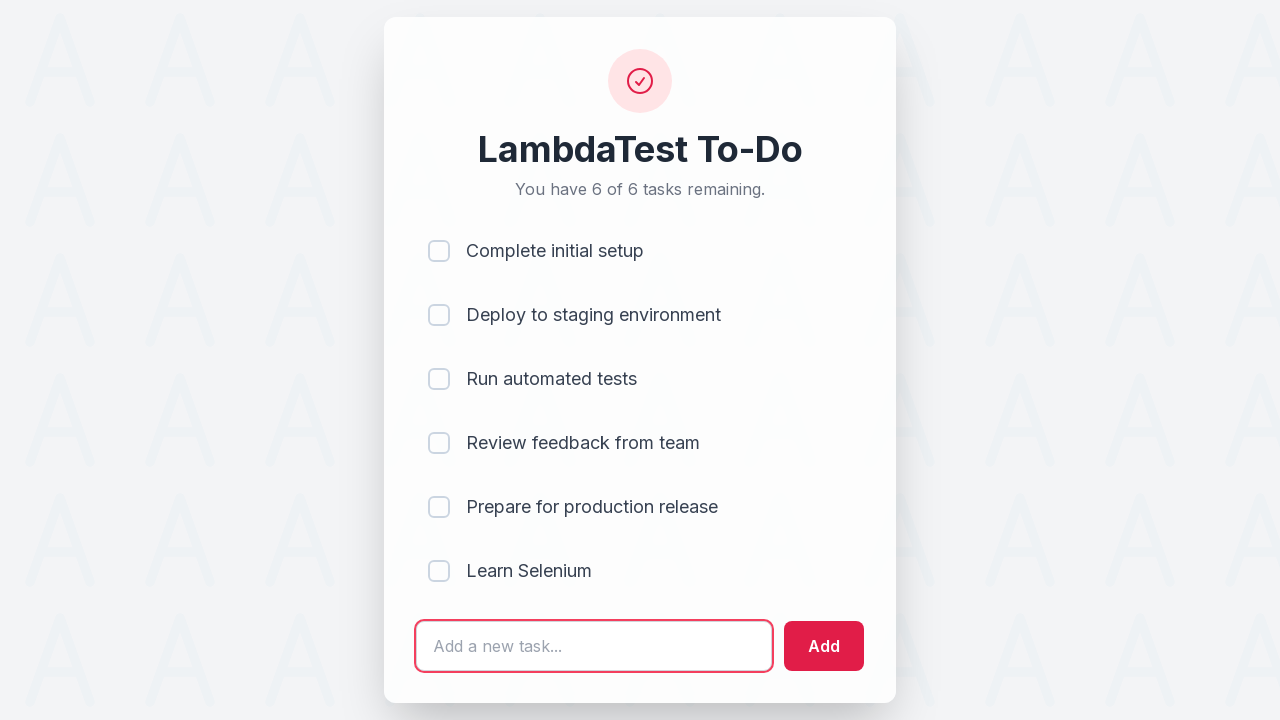

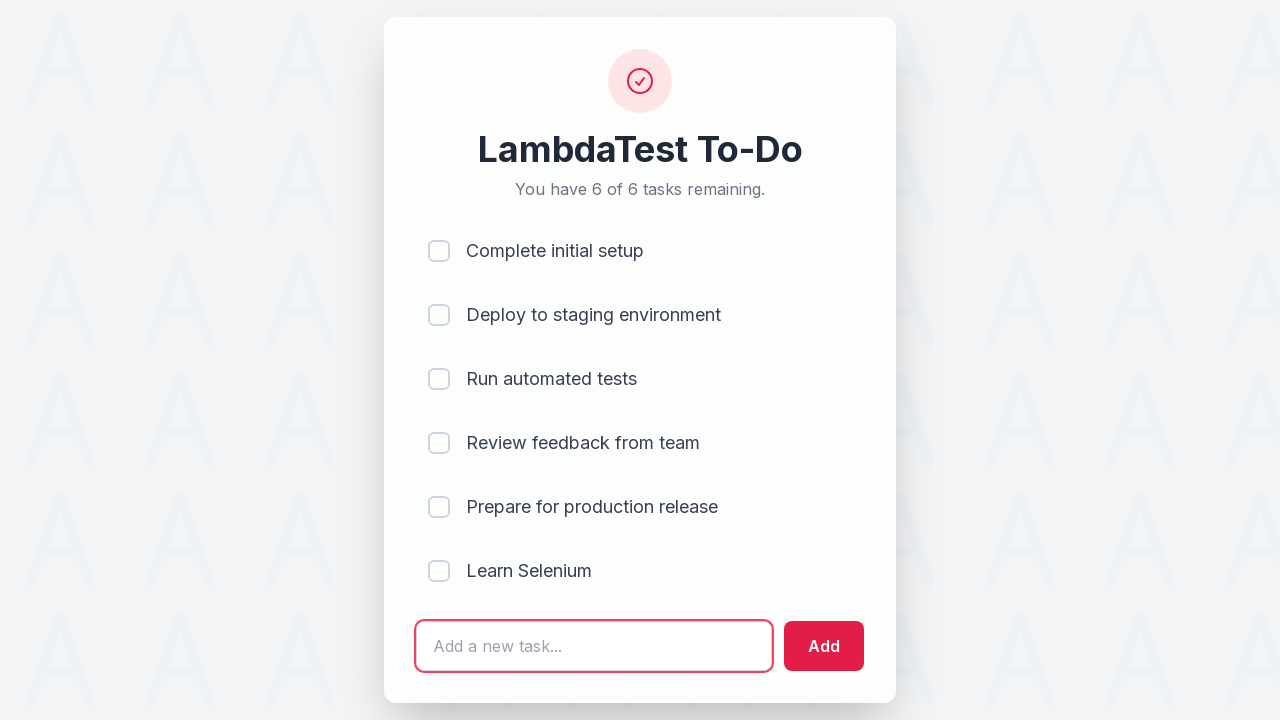